Tests an explicit wait scenario where the script waits for a price to change to $100, then clicks a book button, calculates a mathematical answer based on a displayed value, and submits the solution.

Starting URL: http://suninjuly.github.io/explicit_wait2.html

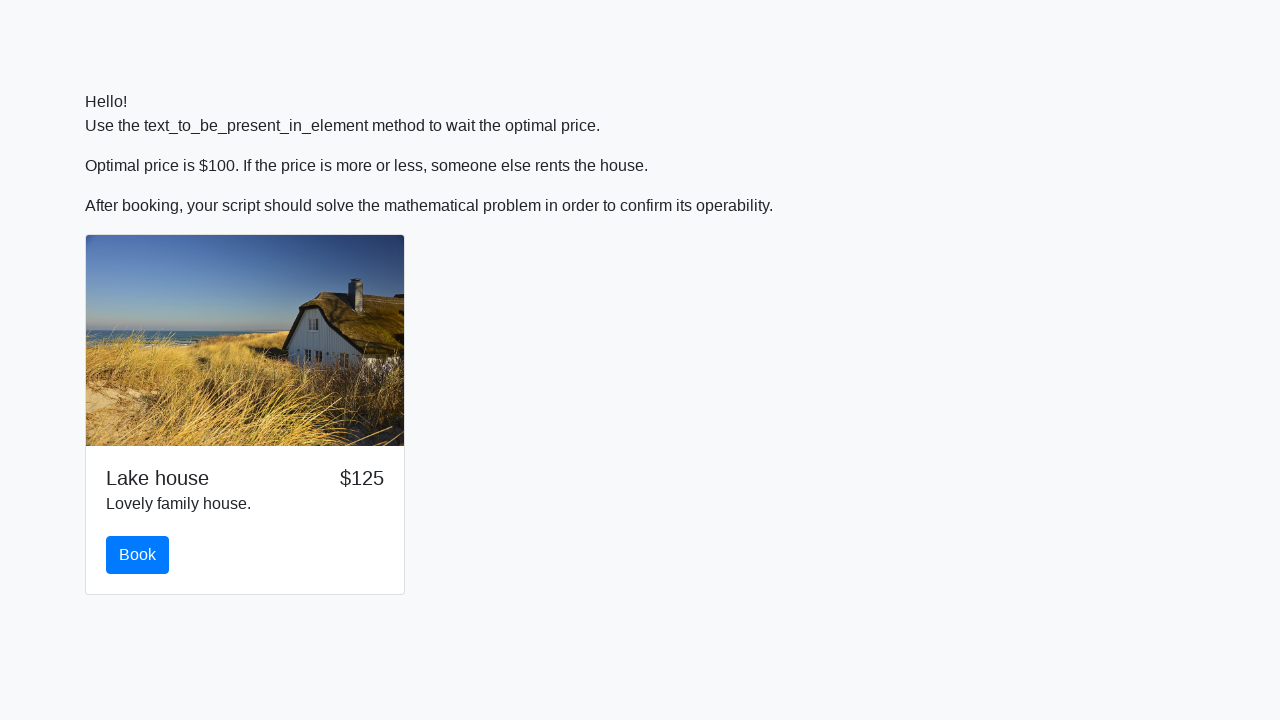

Scrolled book button into view
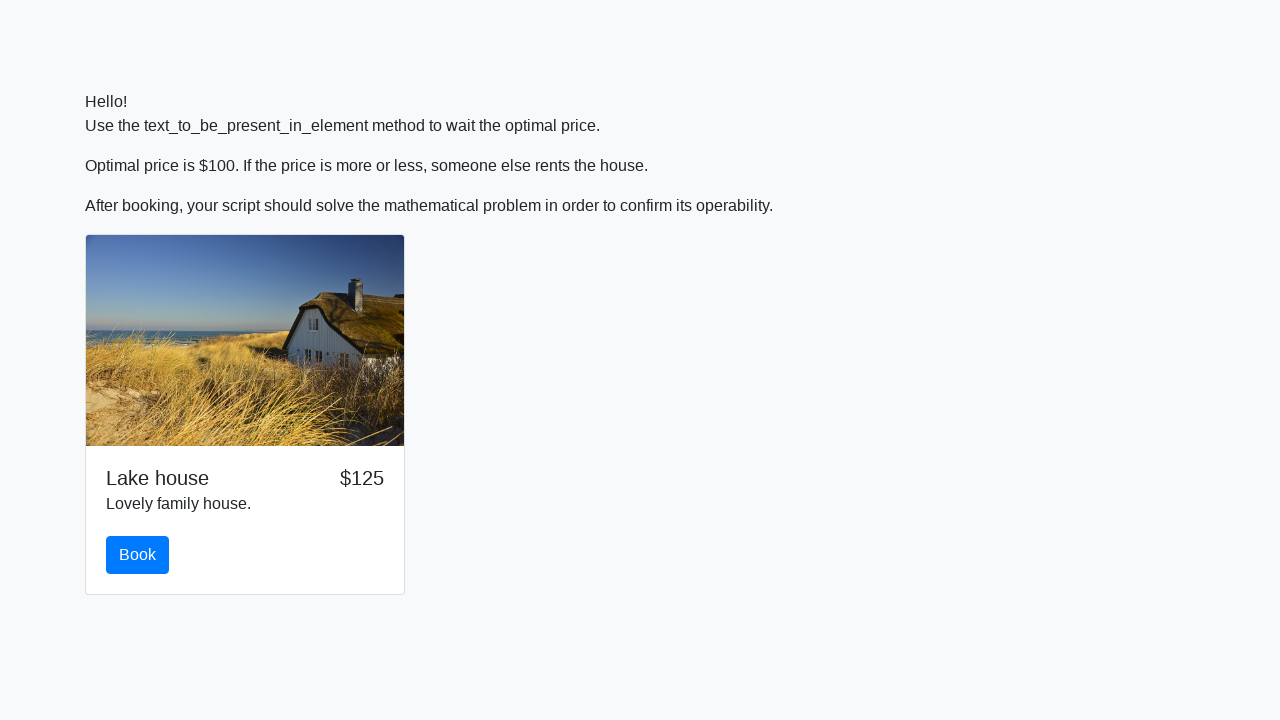

Price changed to $100 - explicit wait completed
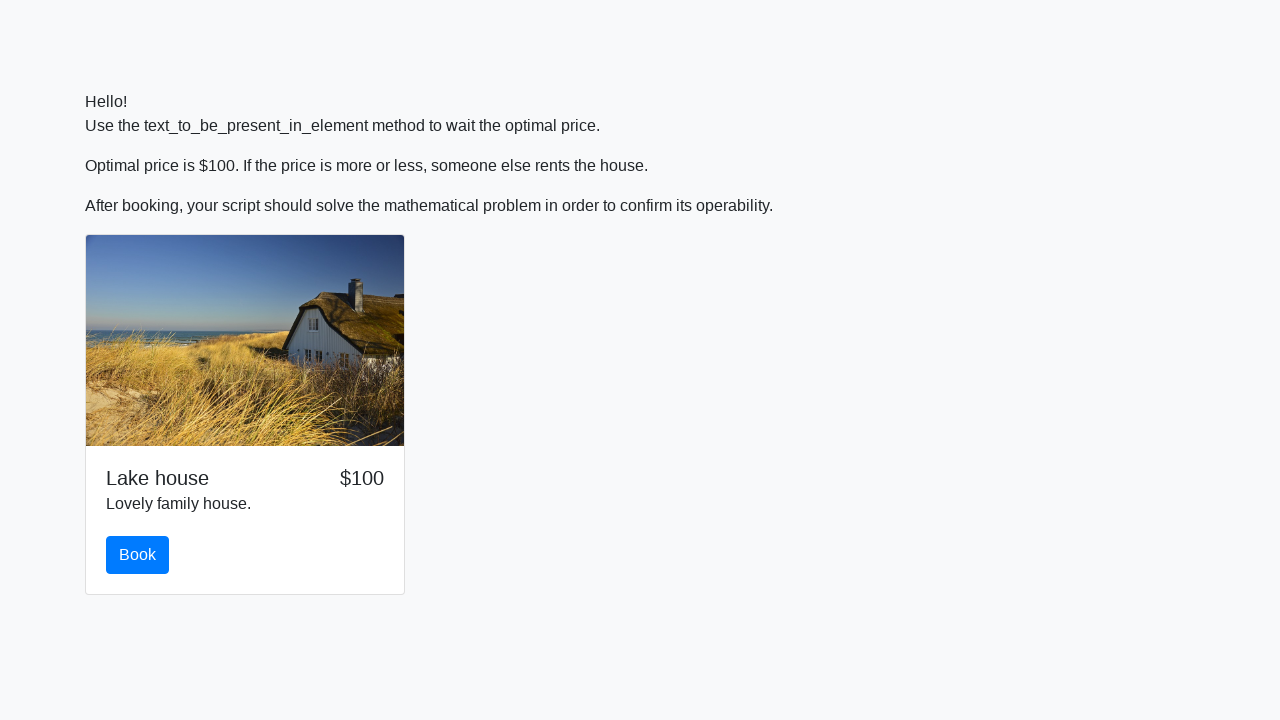

Clicked the book button at (138, 555) on #book
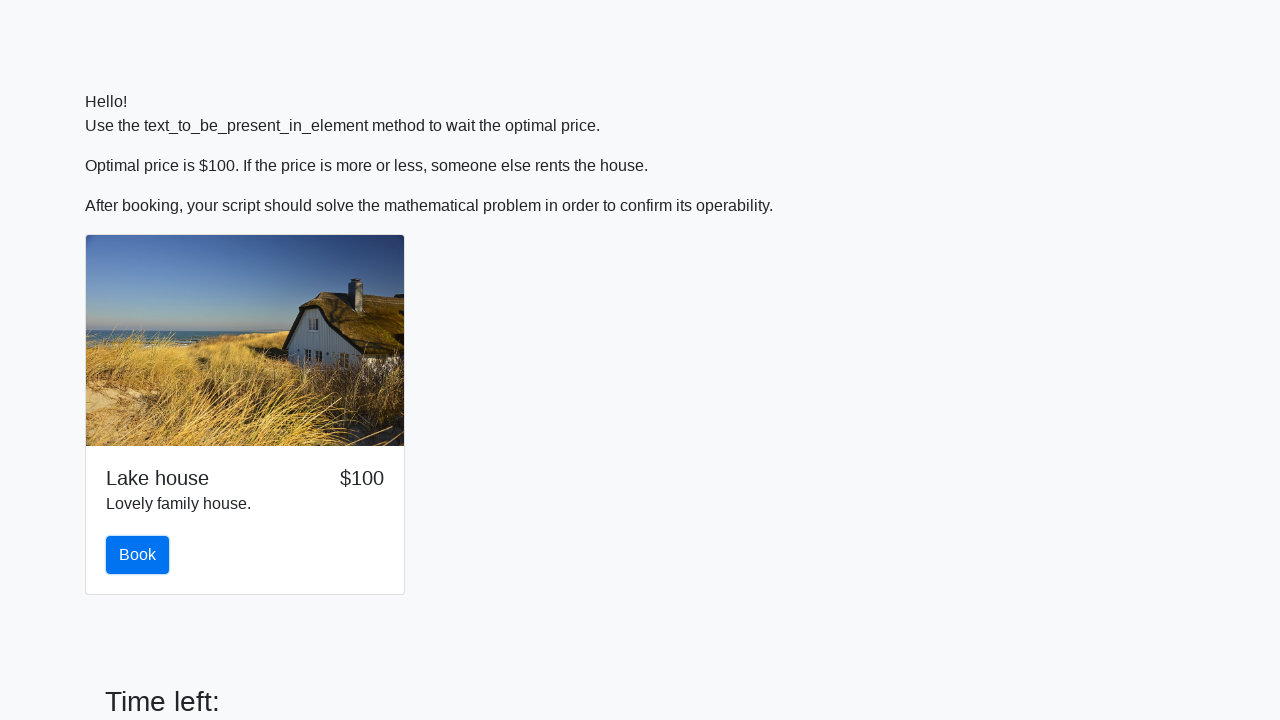

Retrieved input value: 242
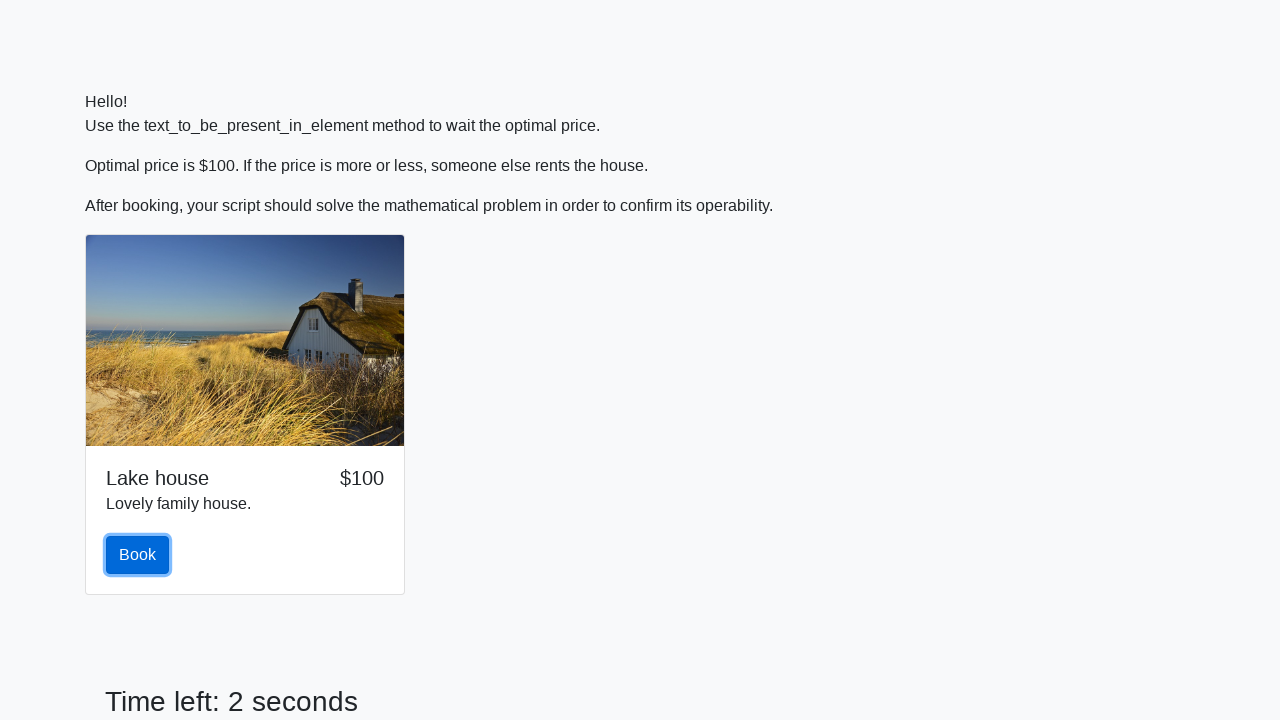

Calculated mathematical answer: 0.15404458010061722
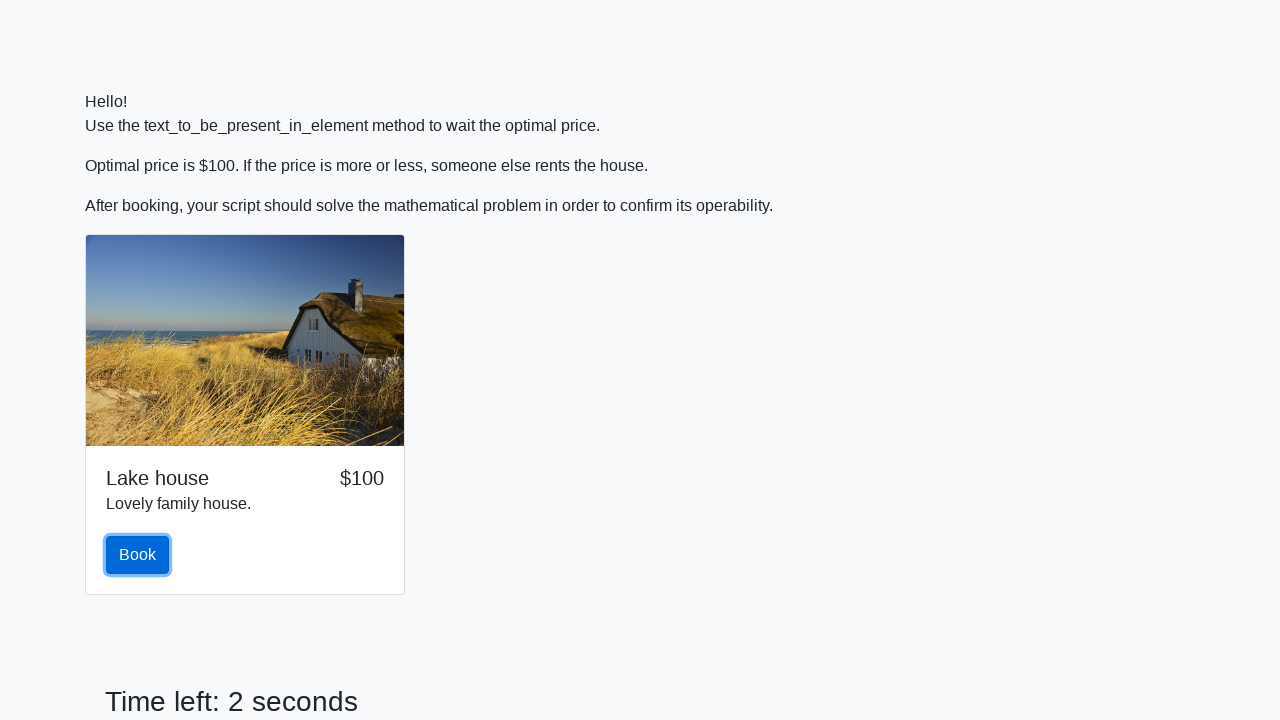

Filled answer field with calculated value on #answer
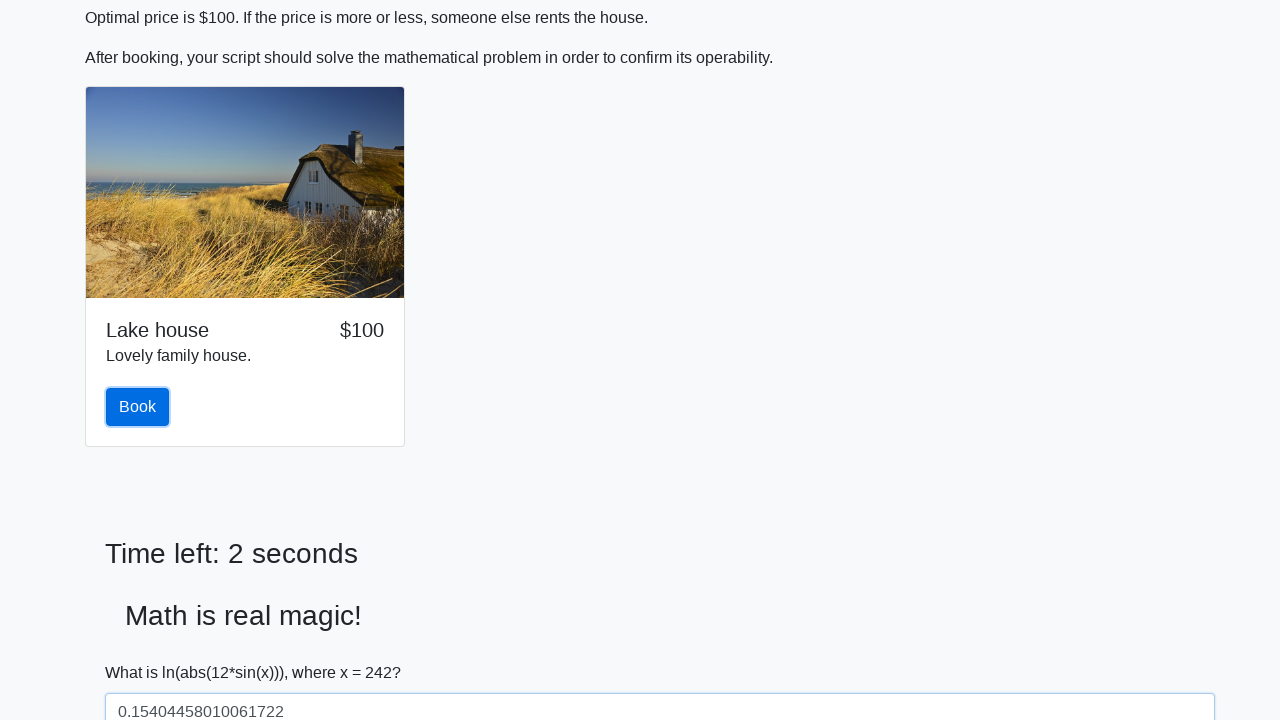

Clicked the solve button to submit solution at (143, 651) on #solve
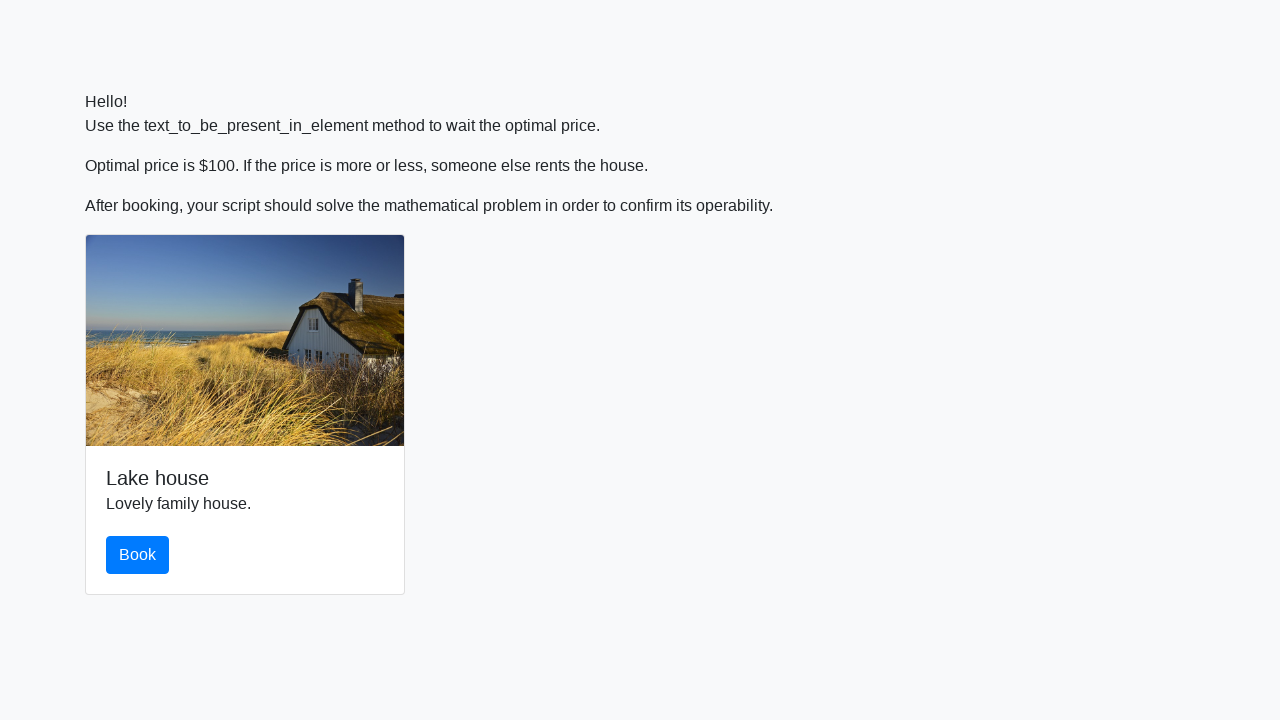

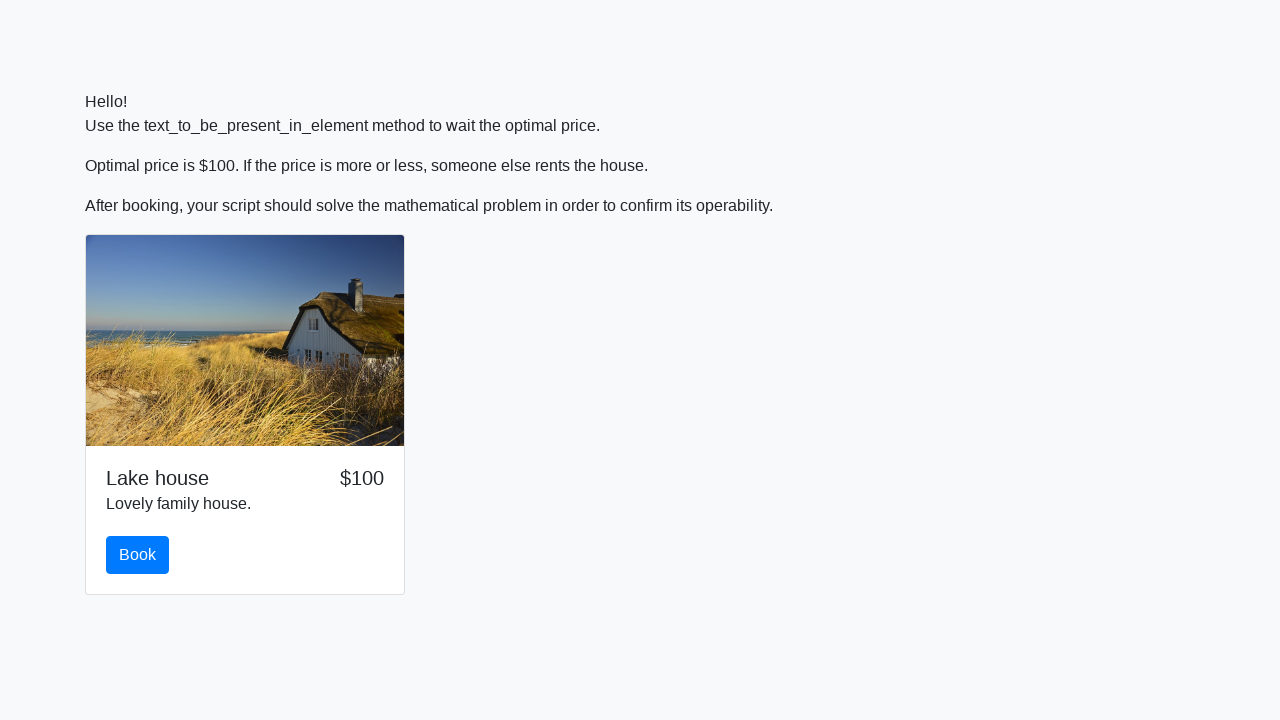